Verifies that the practice React page loads correctly by checking the URL contains expected text and the page title contains expected text

Starting URL: https://practice-react.sdetunicorns.com/

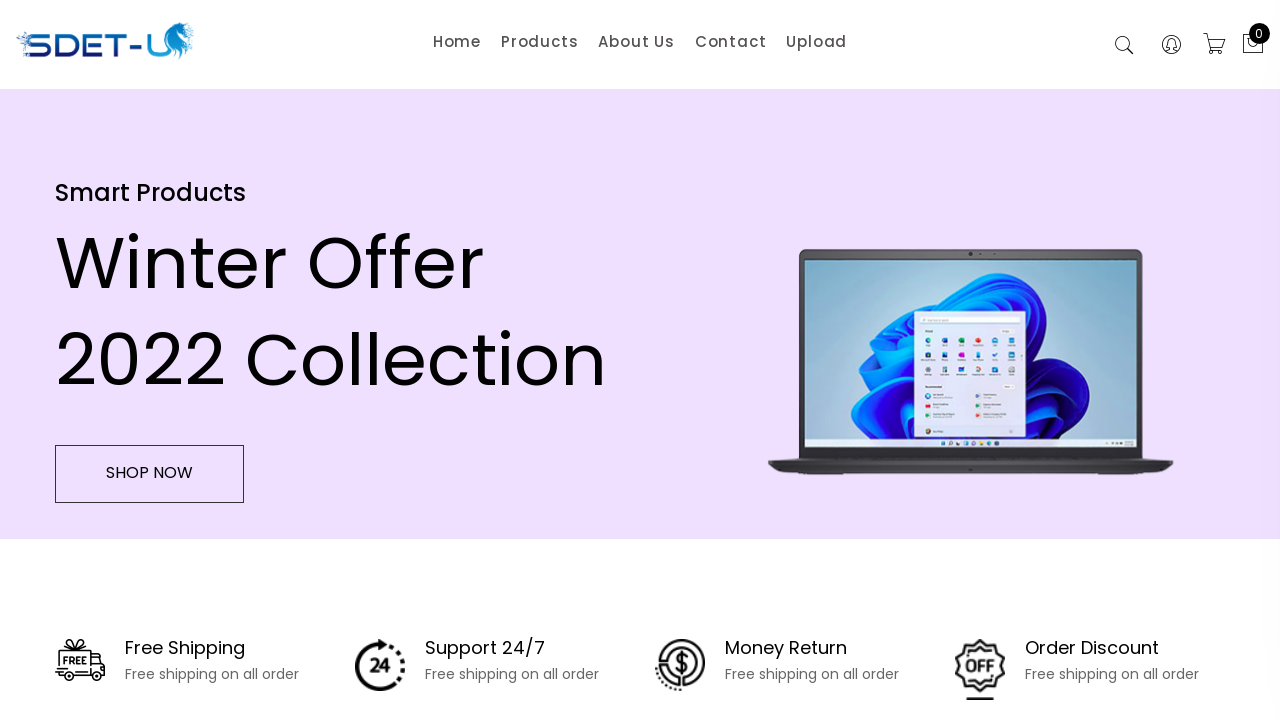

Verified URL contains 'sdetunicorns'
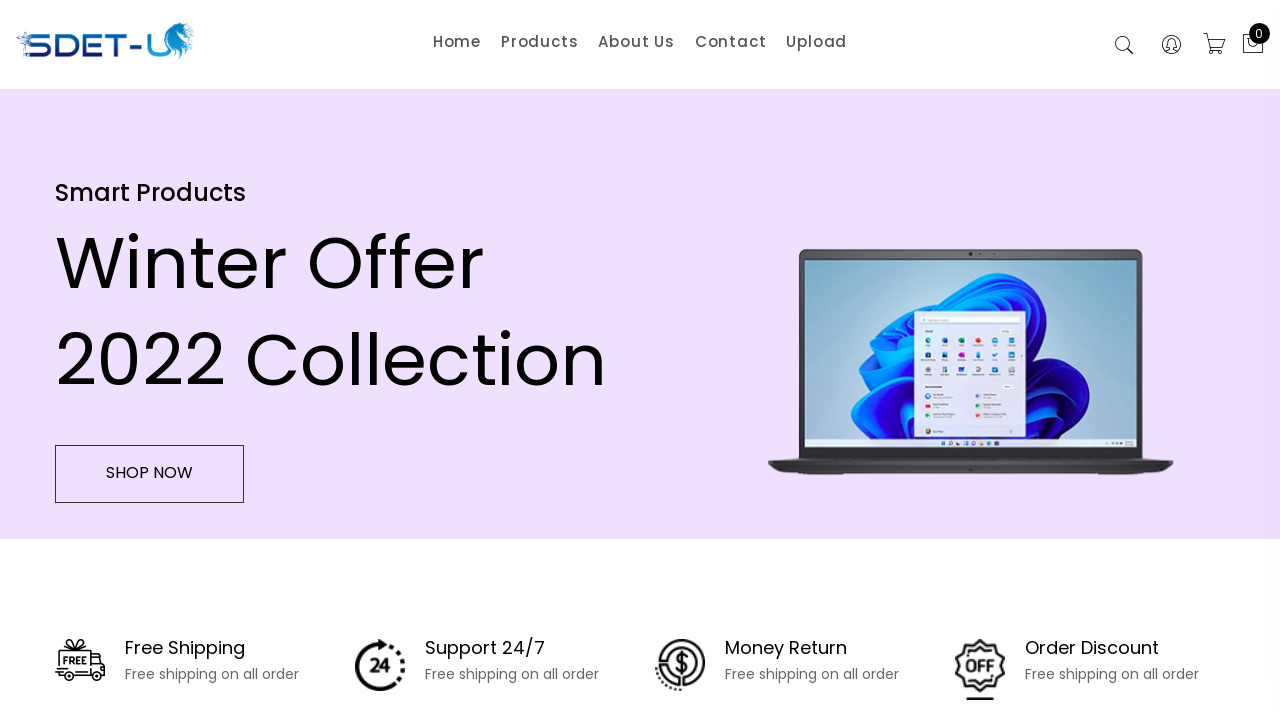

Verified page title contains 'SDET Unicorns'
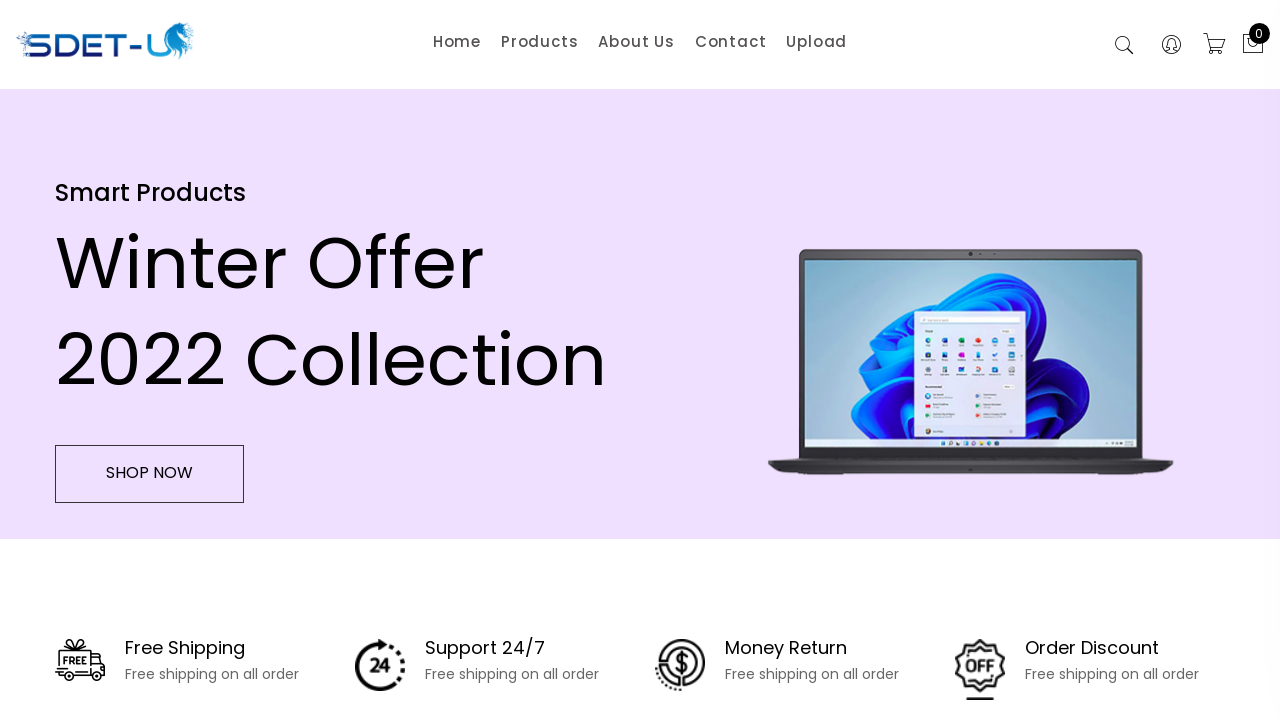

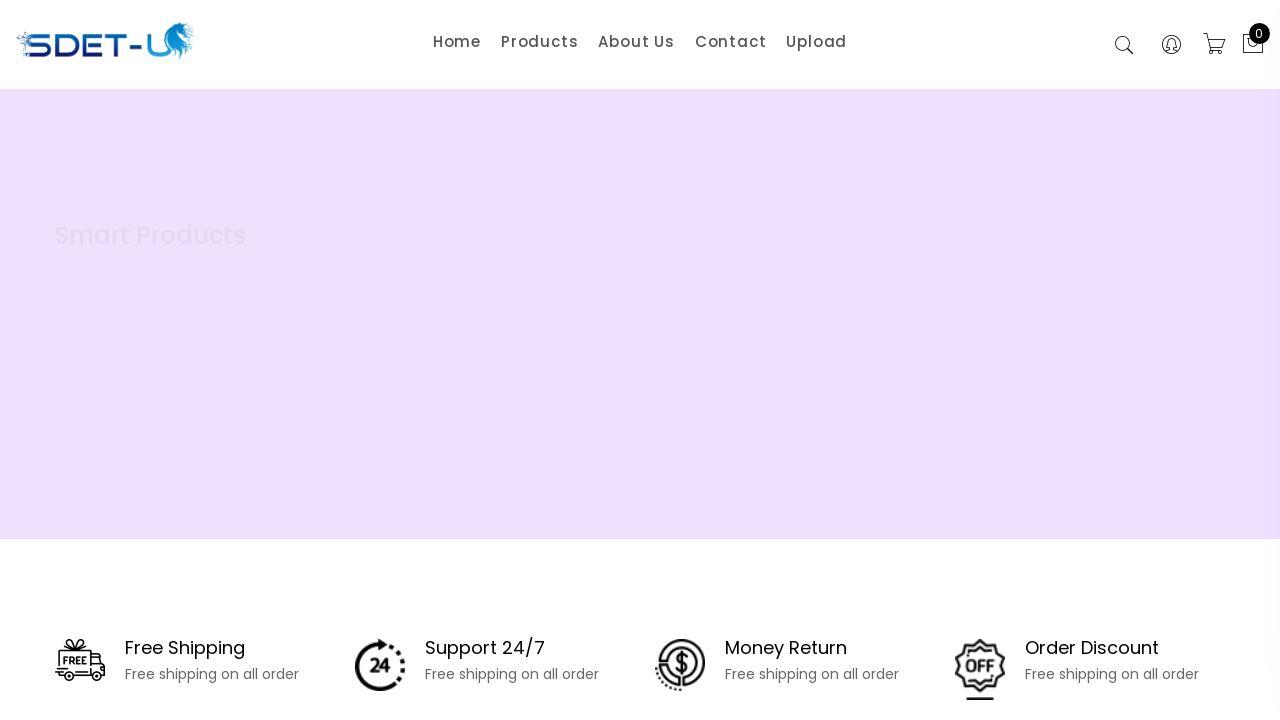